Tests keyboard combination actions (Ctrl+A, Ctrl+C, Tab, Ctrl+V) on a text comparison website by typing text in one textarea, selecting and copying it, then pasting into another textarea and comparing.

Starting URL: https://text-compare.com/

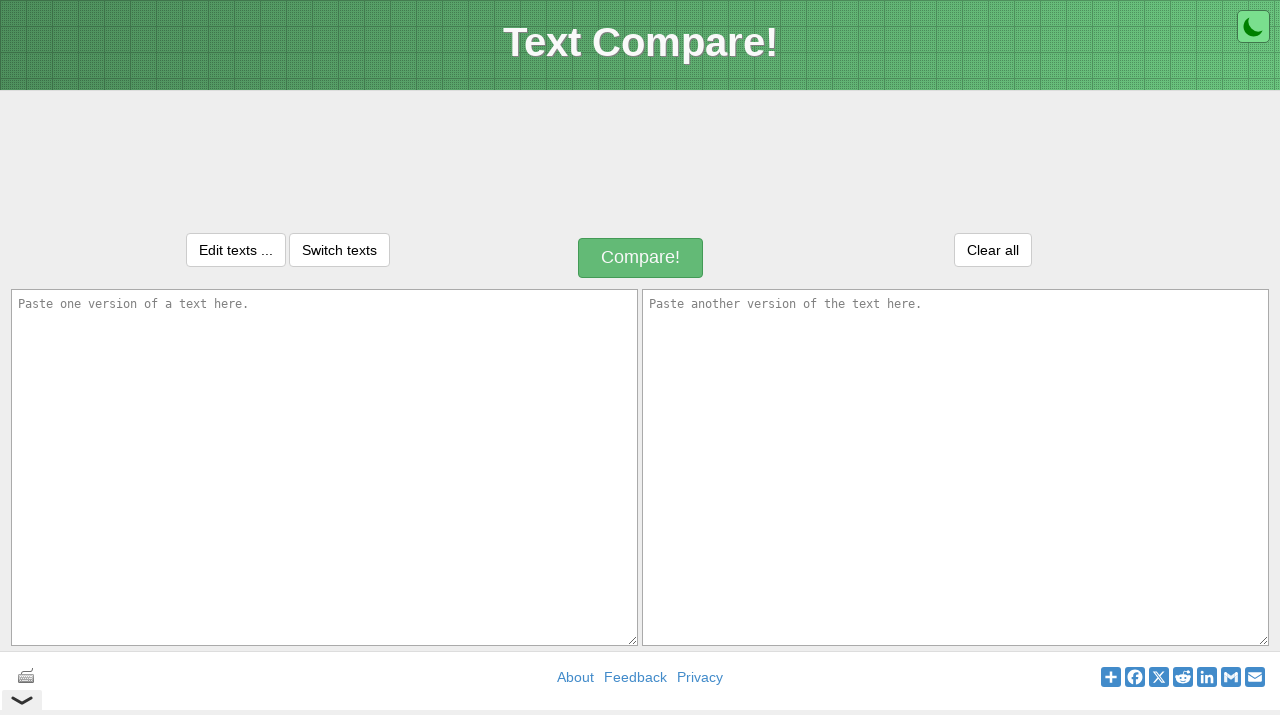

Typed 'Hellow....!' in the first textarea on textarea#inputText1
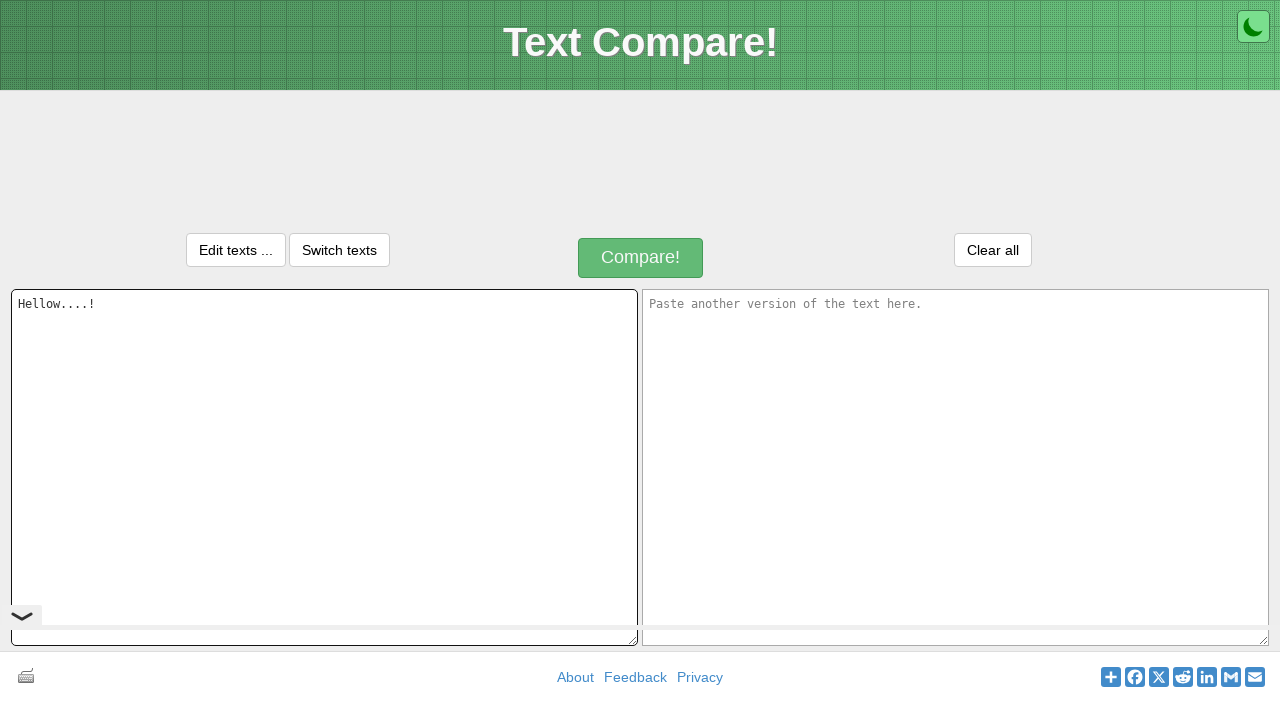

Selected all text in first textarea using Ctrl+A
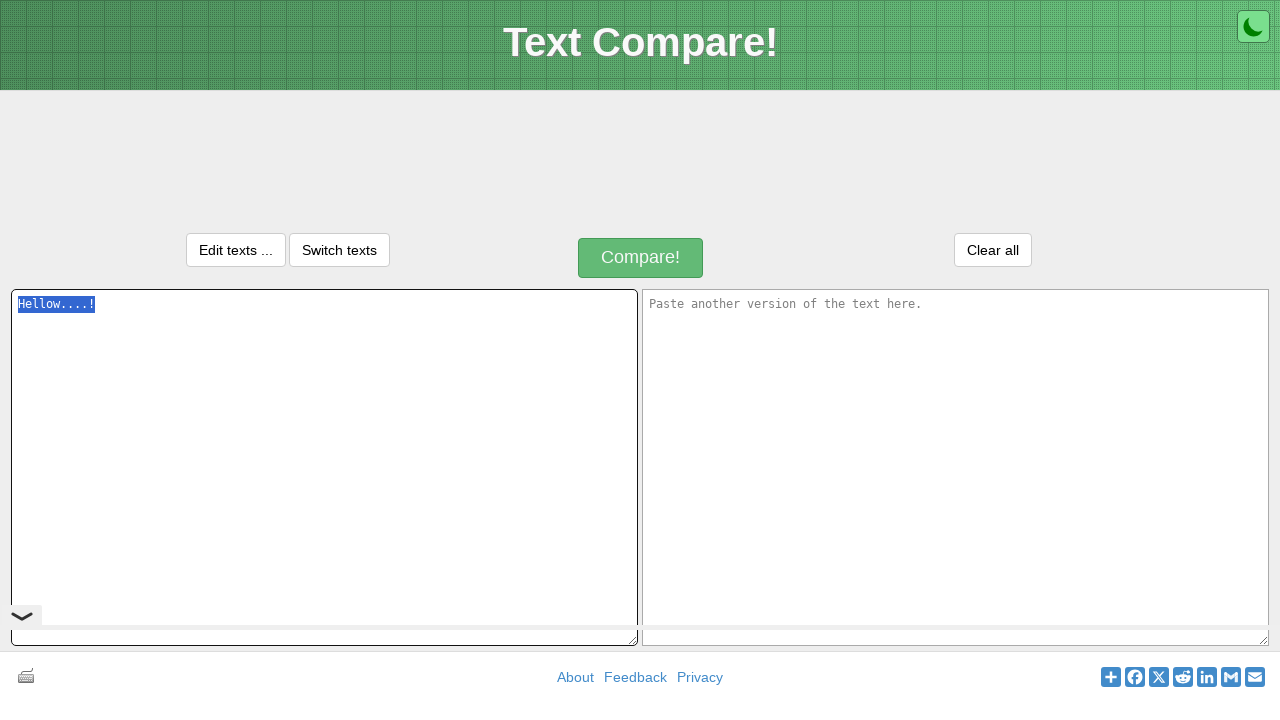

Copied selected text using Ctrl+C
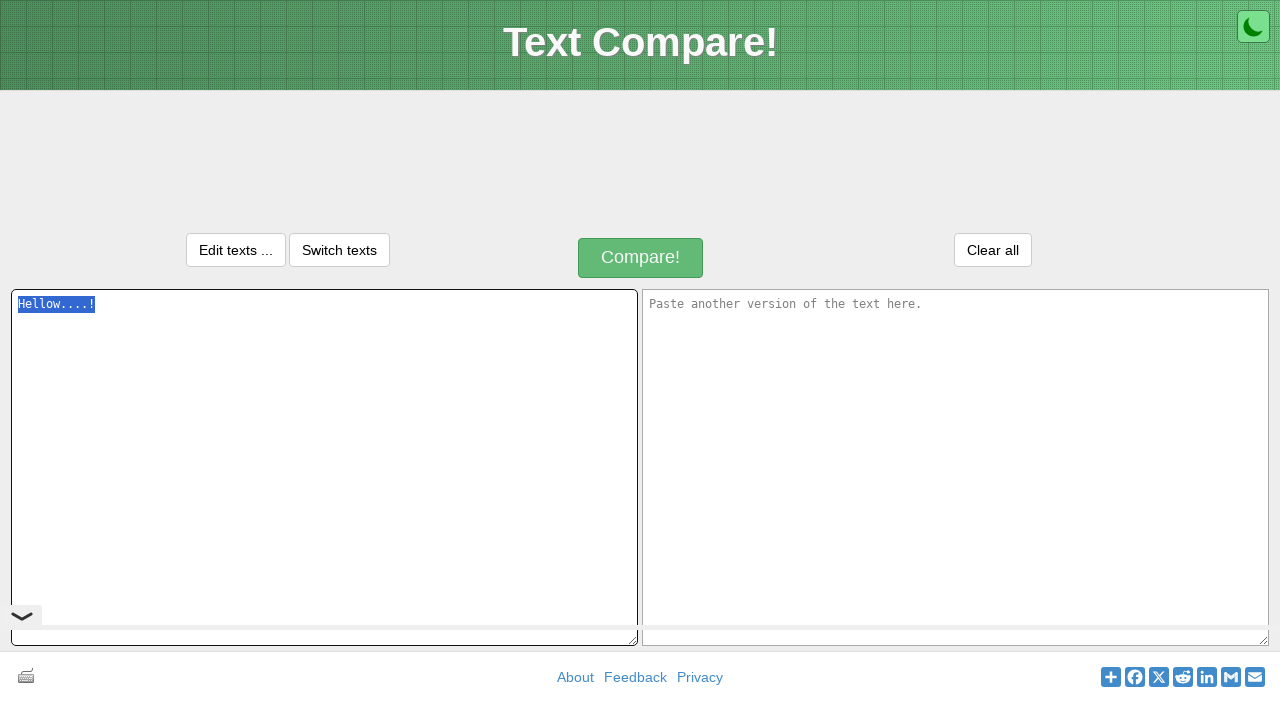

Moved to next textarea using Tab key
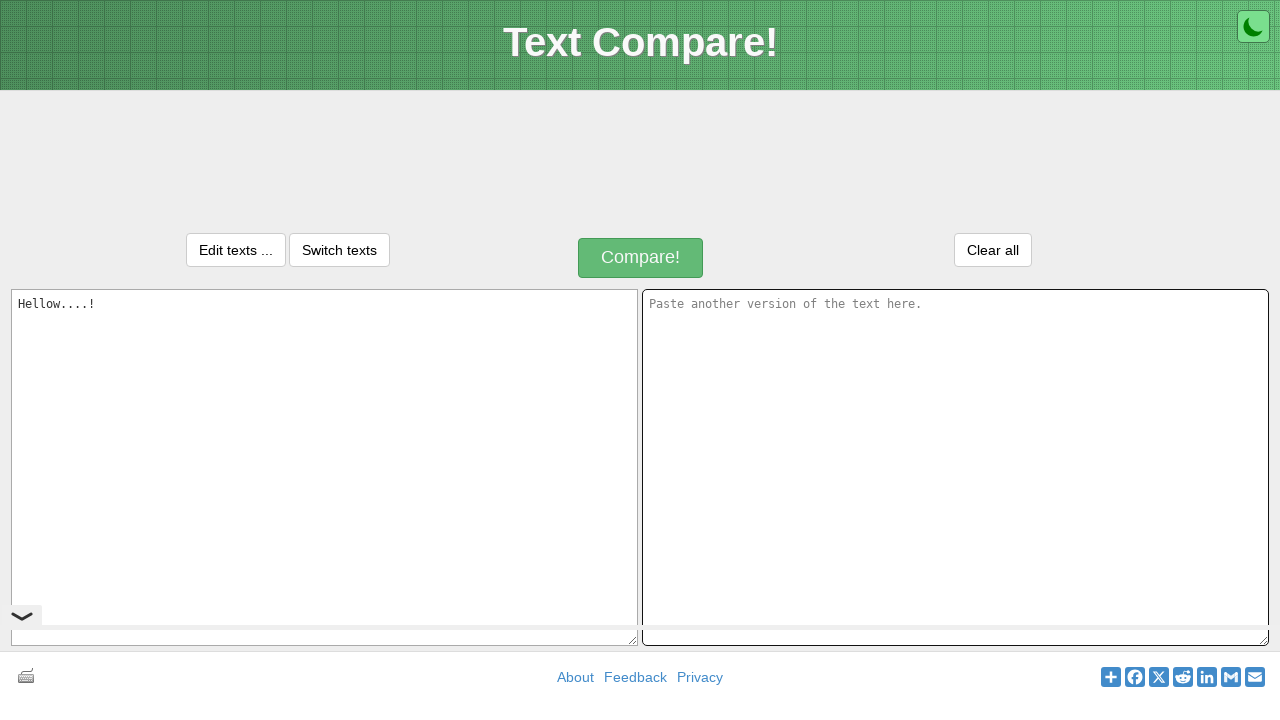

Pasted text into second textarea using Ctrl+V
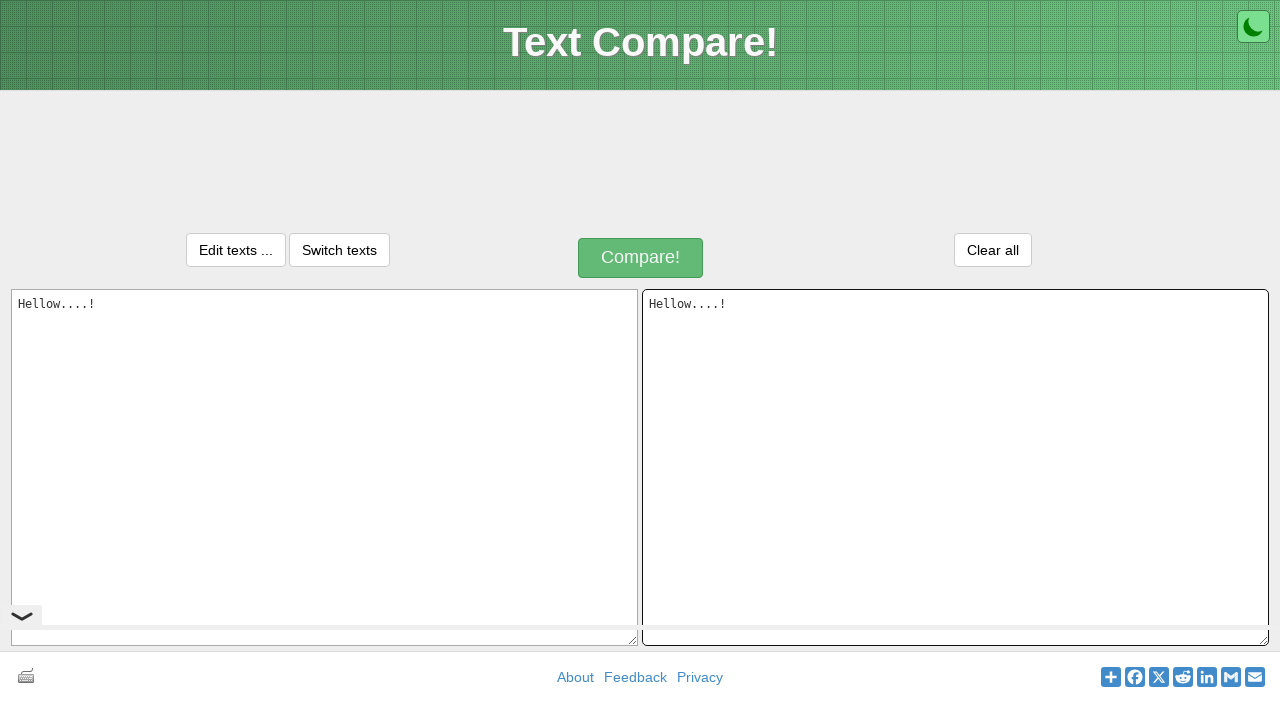

Clicked the compare button at (641, 258) on div.compareButtonText
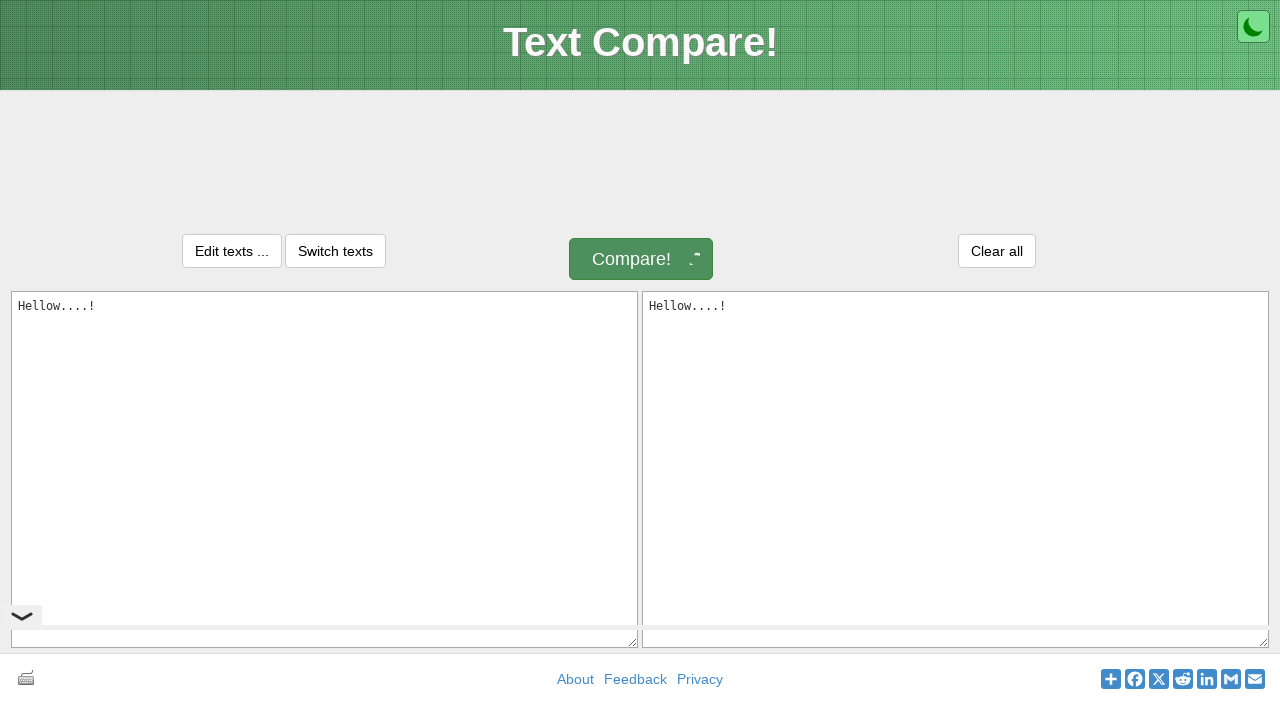

Comparison result message appeared
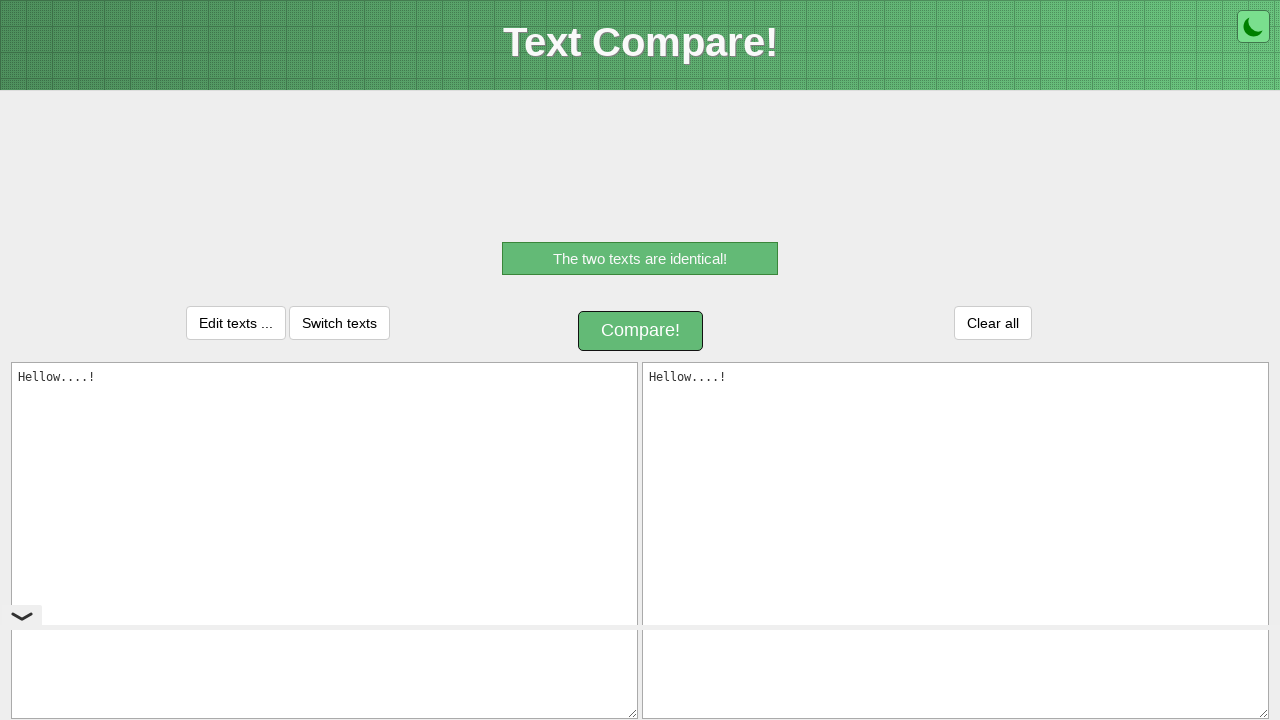

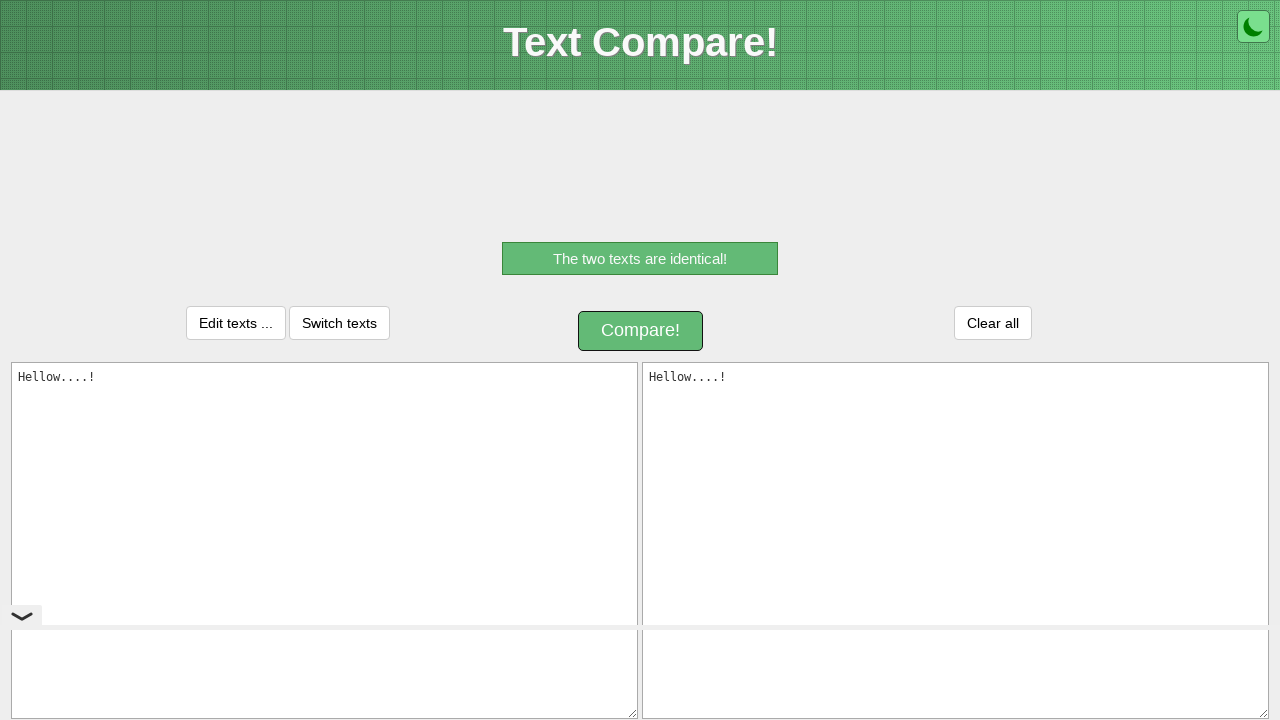